Tests a math challenge form by reading a value from the page, calculating the result using a logarithmic formula, entering the answer, checking required checkboxes, and submitting the form.

Starting URL: http://suninjuly.github.io/math.html

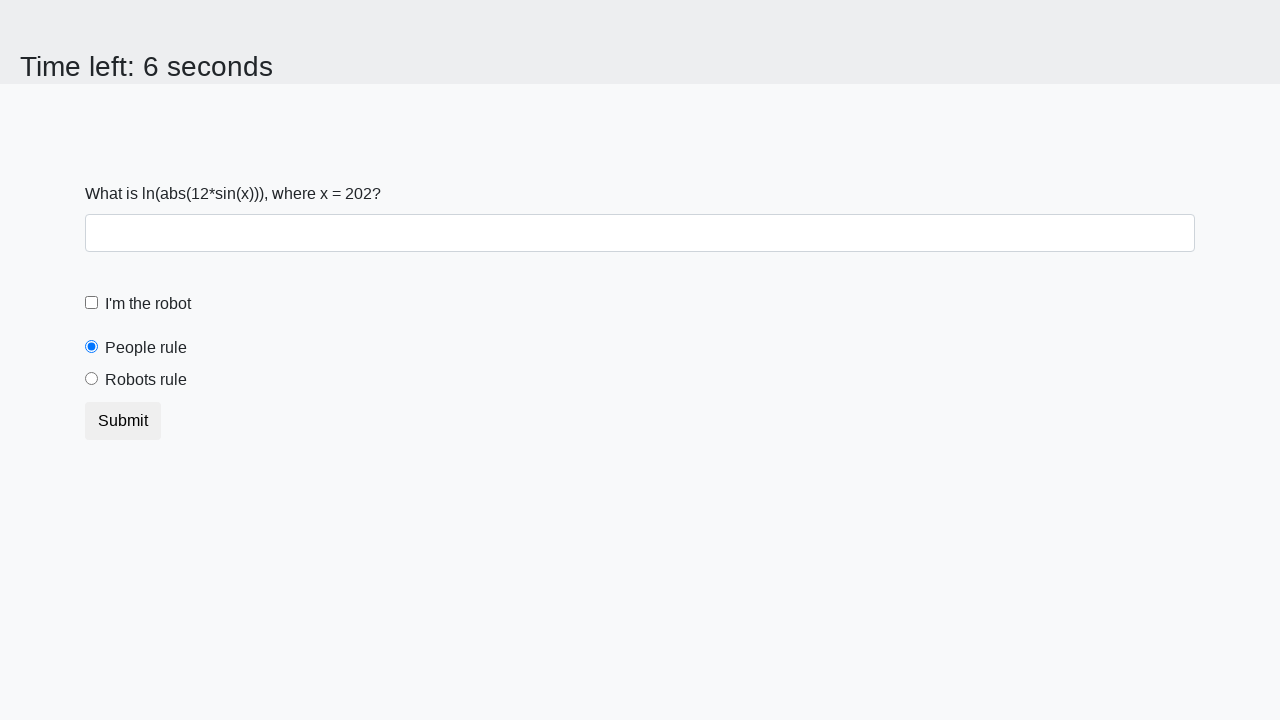

Located the x value element on the page
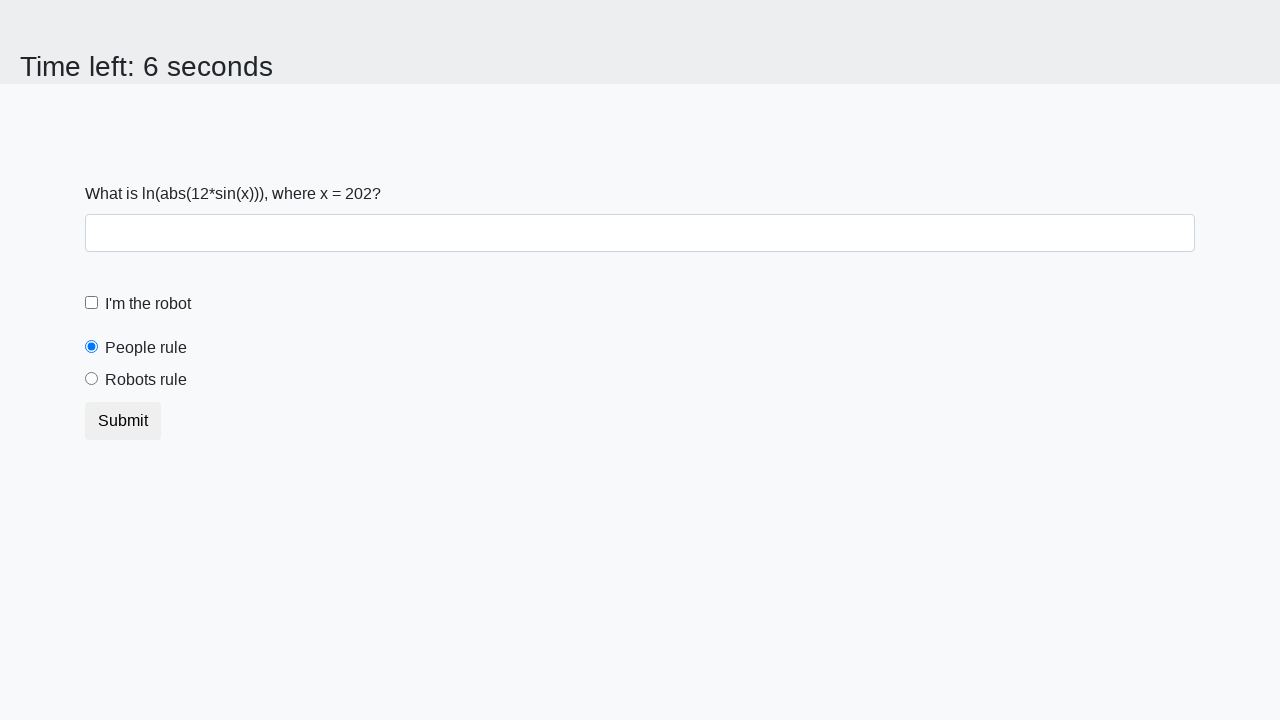

Read x value from the page
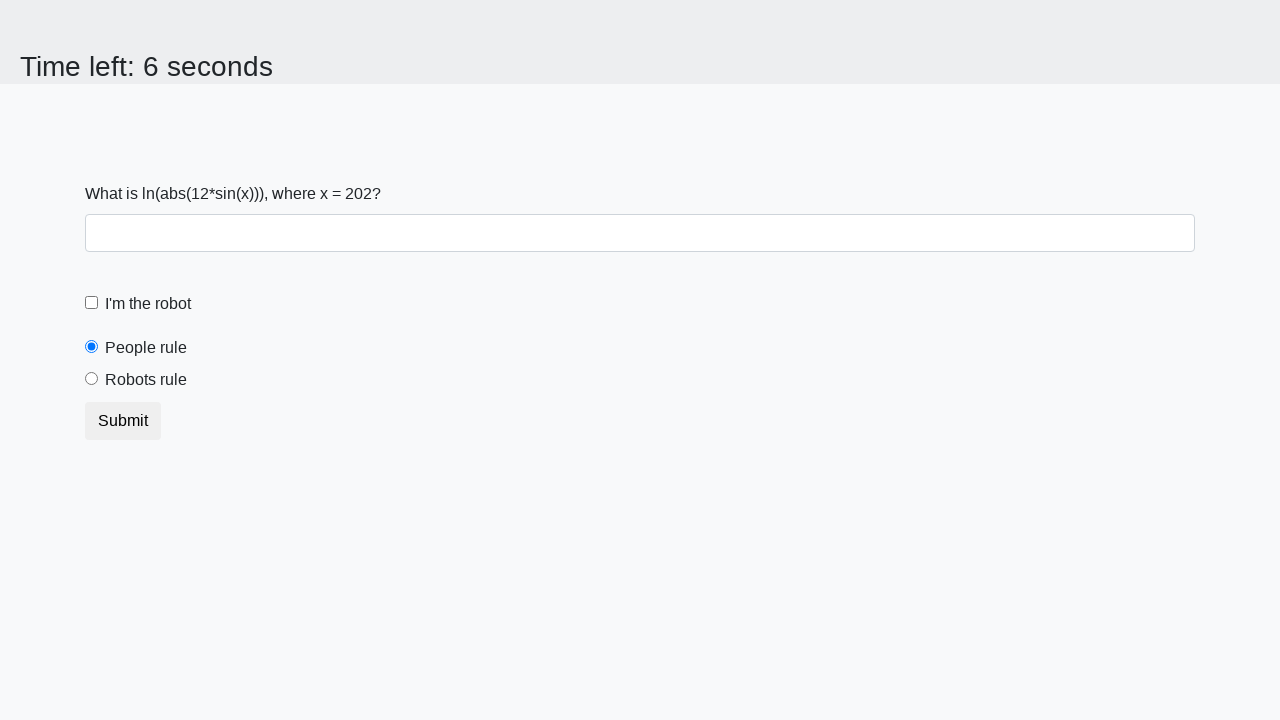

Calculated the answer using logarithmic formula
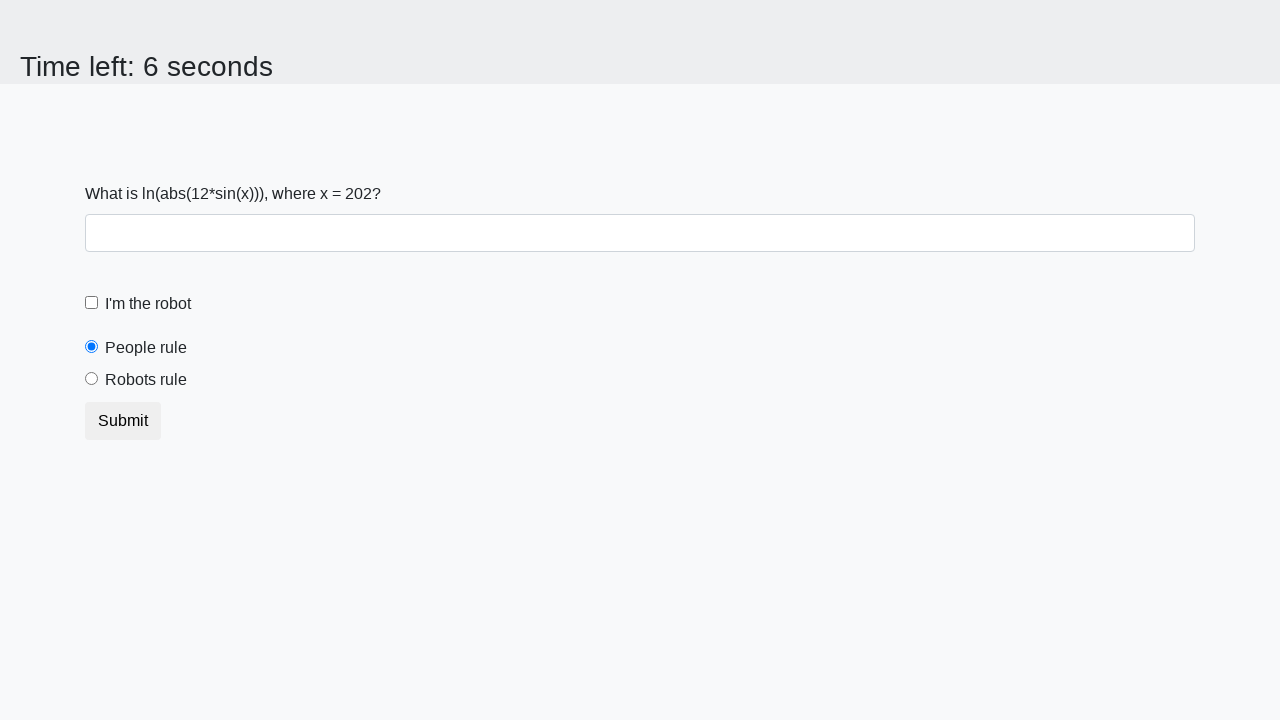

Entered the calculated answer in the form field on .form-control
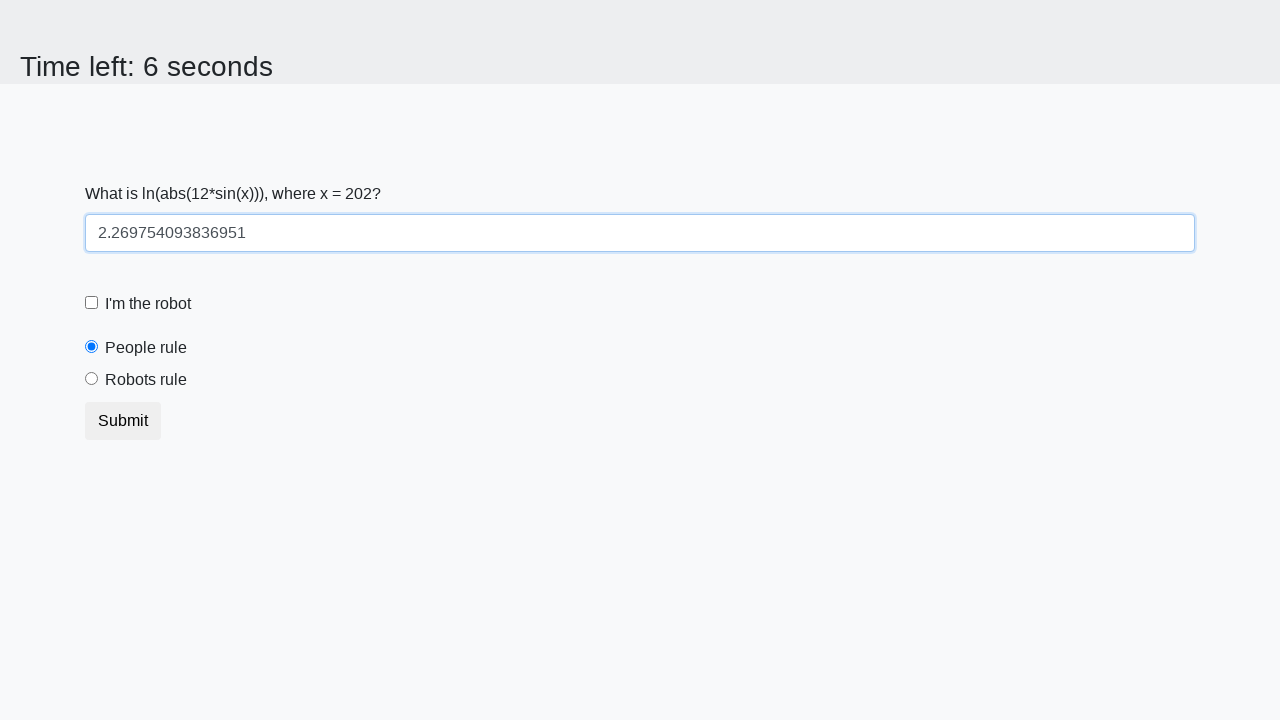

Checked the robot checkbox at (92, 303) on #robotCheckbox
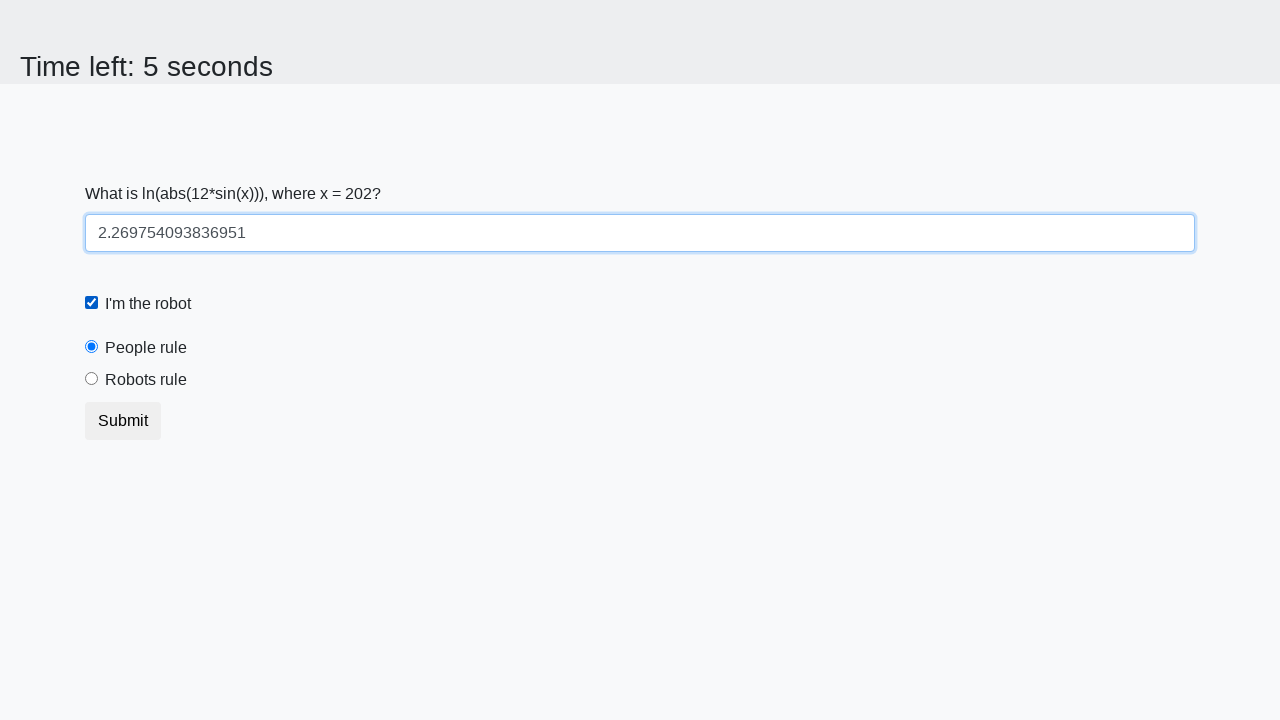

Checked the robots rule checkbox at (92, 379) on #robotsRule
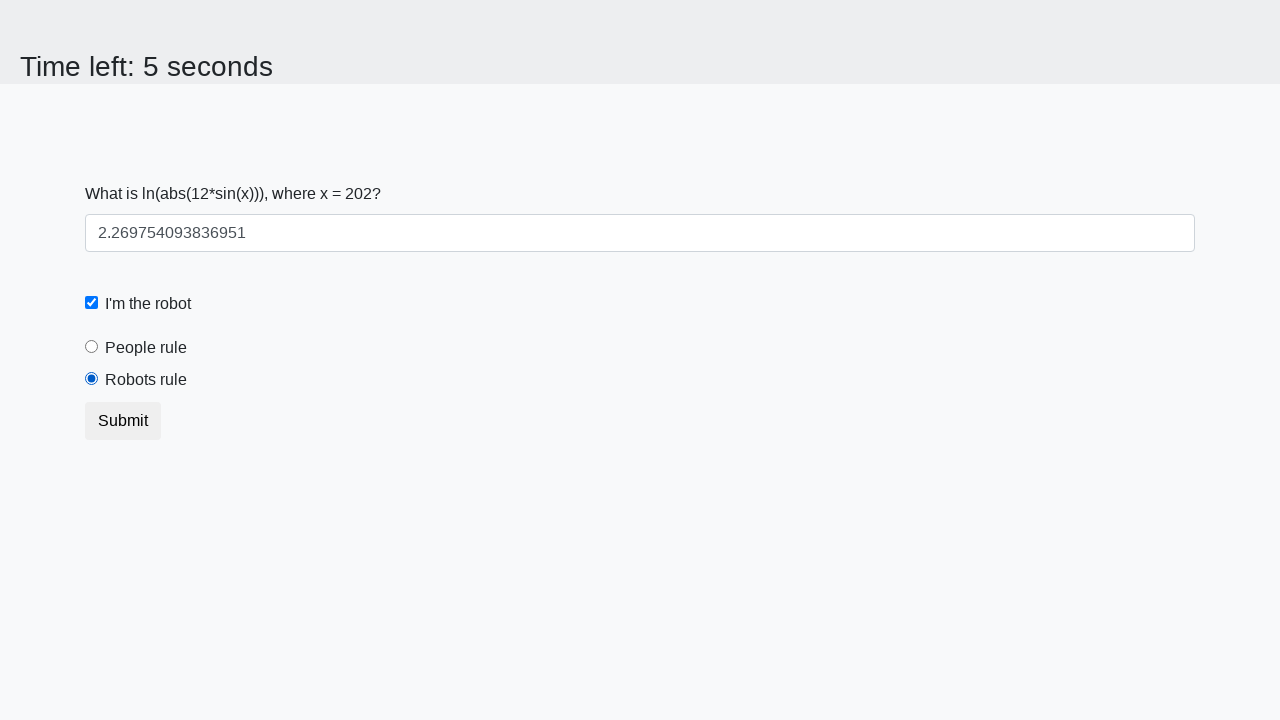

Submitted the math challenge form at (123, 421) on .btn-default
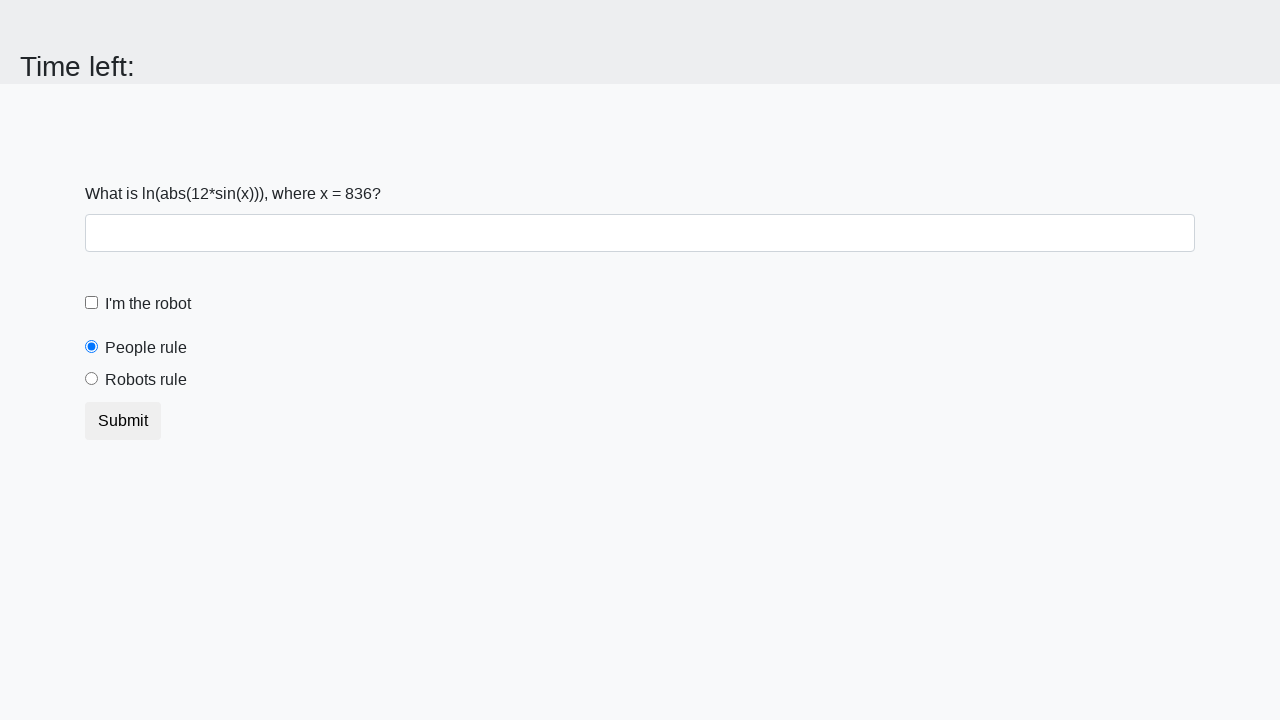

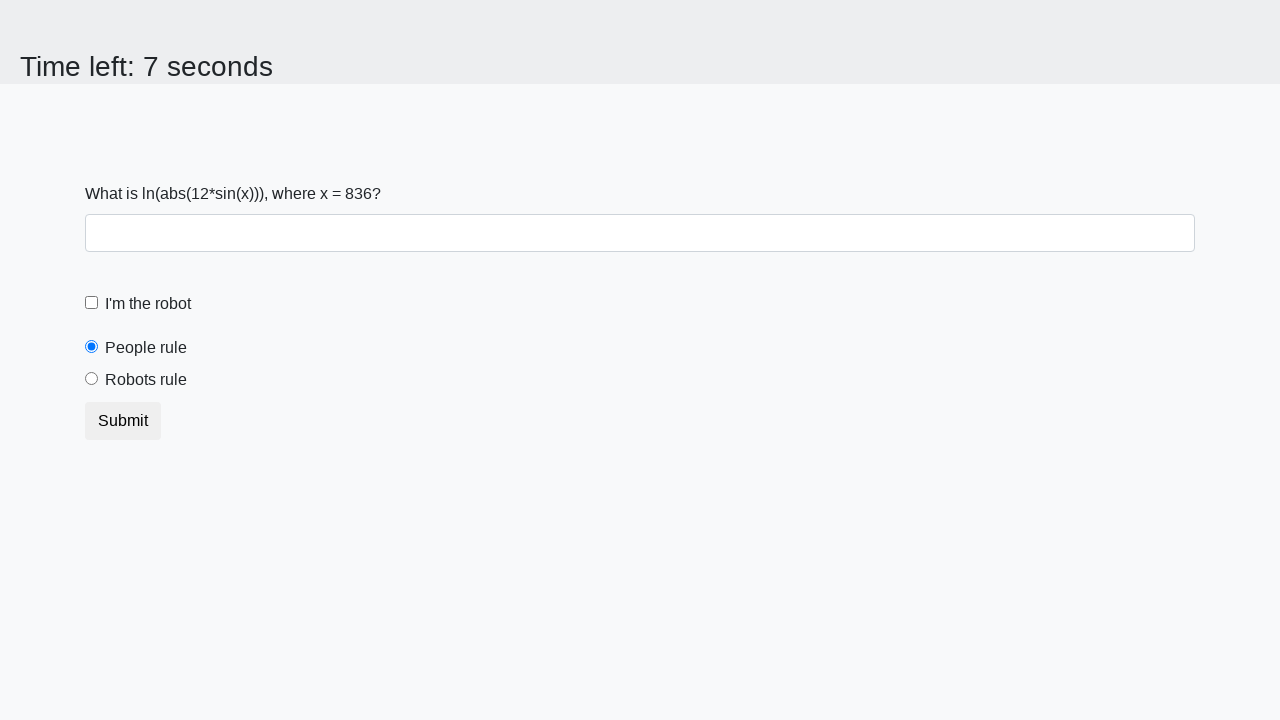